Tests ASOS search functionality by entering a search term and verifying results

Starting URL: https://www.asos.com/us/

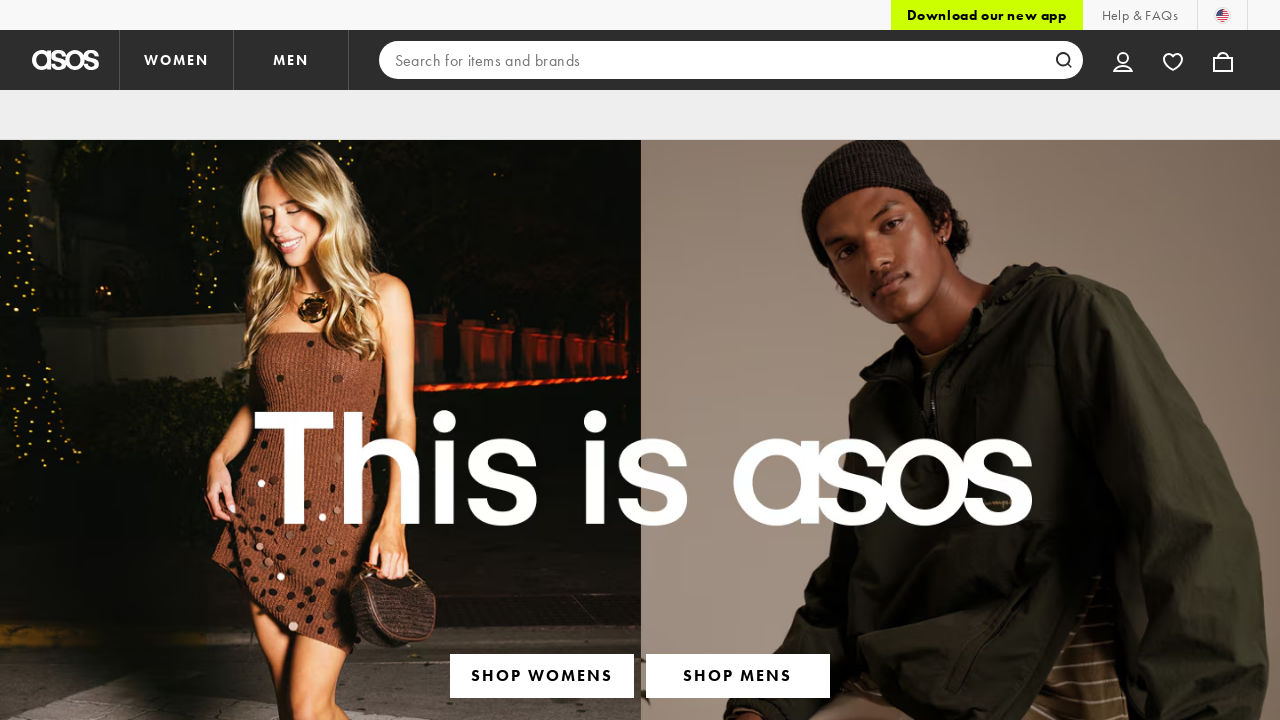

Filled search bar with 'skirt' on input[type='search']
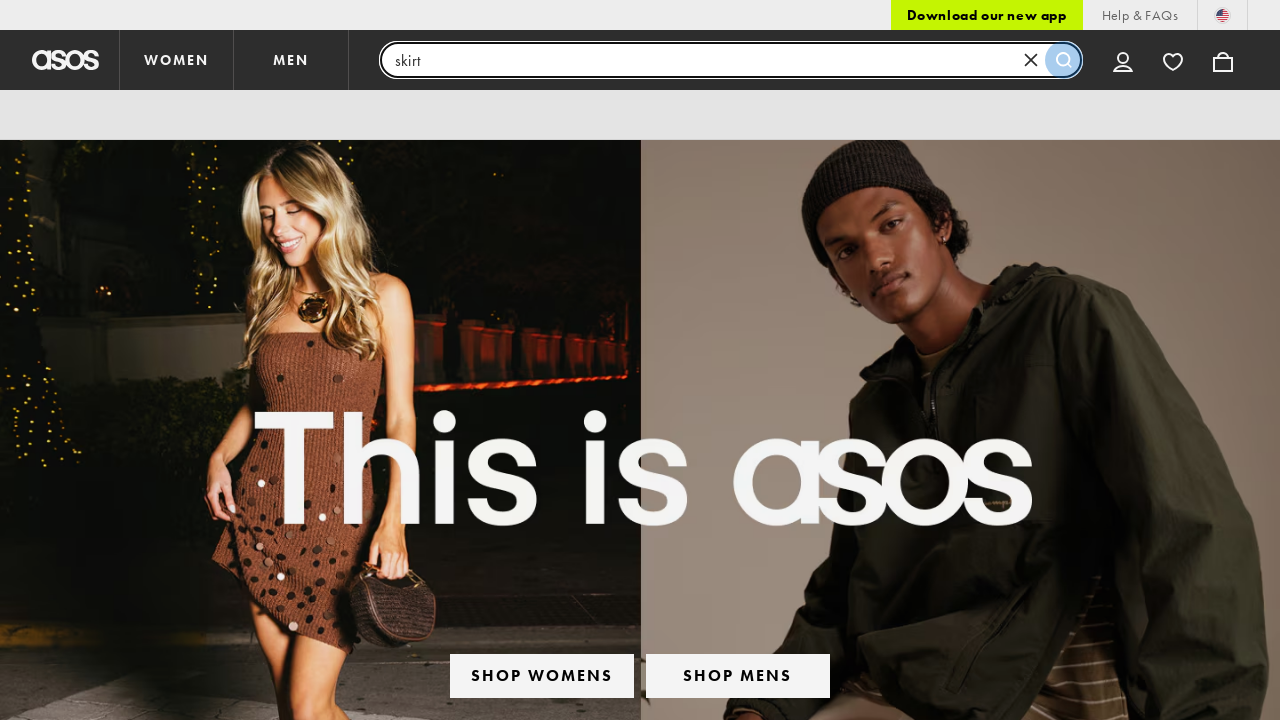

Pressed Enter to submit search query on input[type='search']
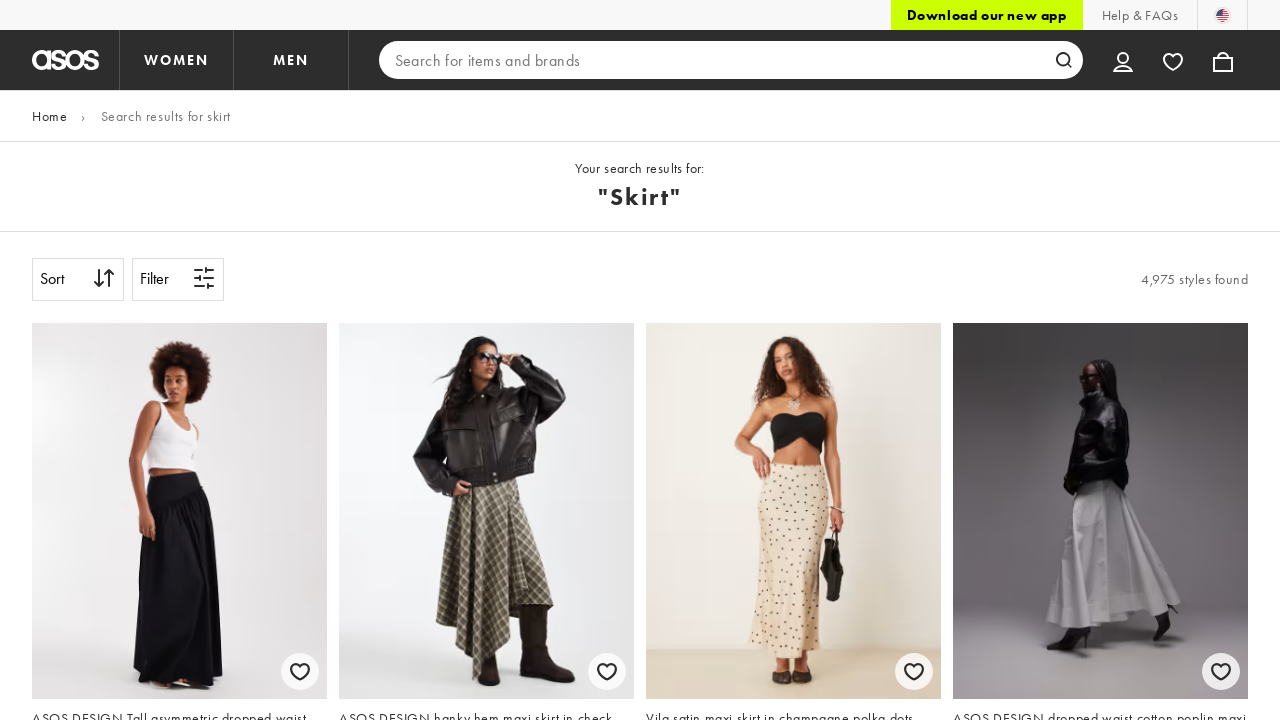

Verified search results loaded with 'skirt' text visible
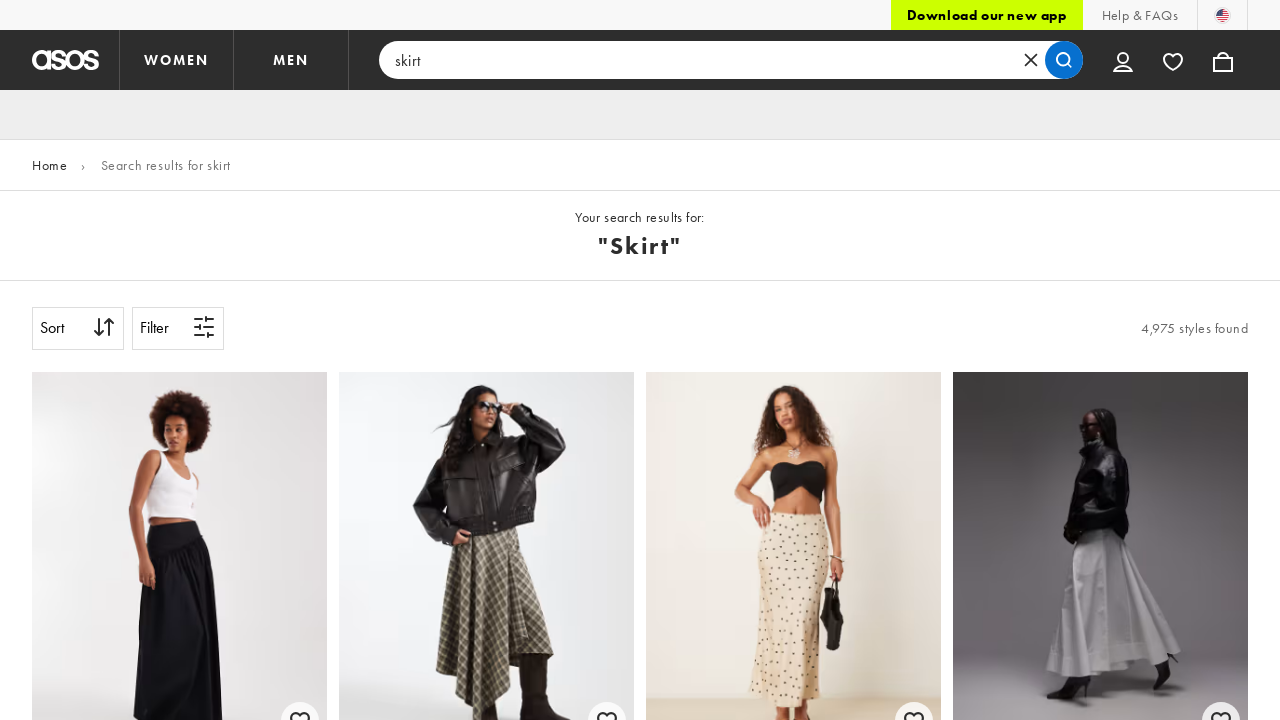

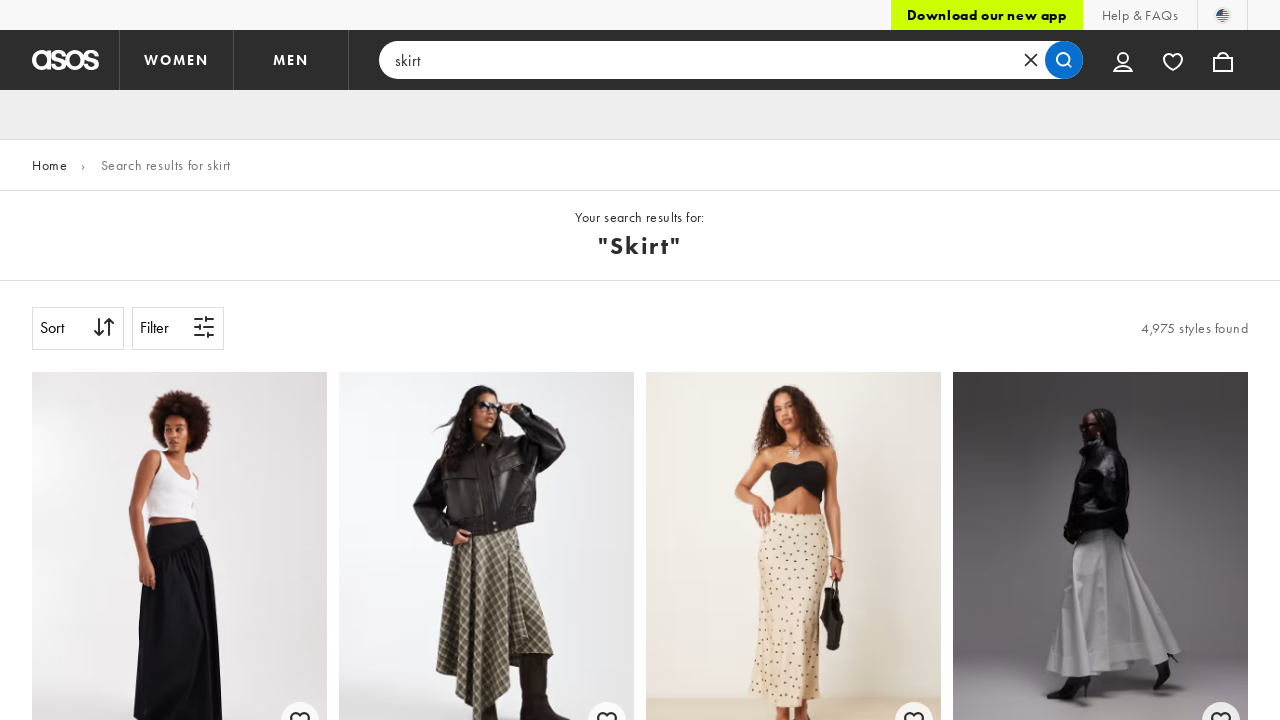